Tests dismissing a JavaScript confirm popup by clicking the second alert button and dismissing the confirmation dialog

Starting URL: https://the-internet.herokuapp.com/javascript_alerts

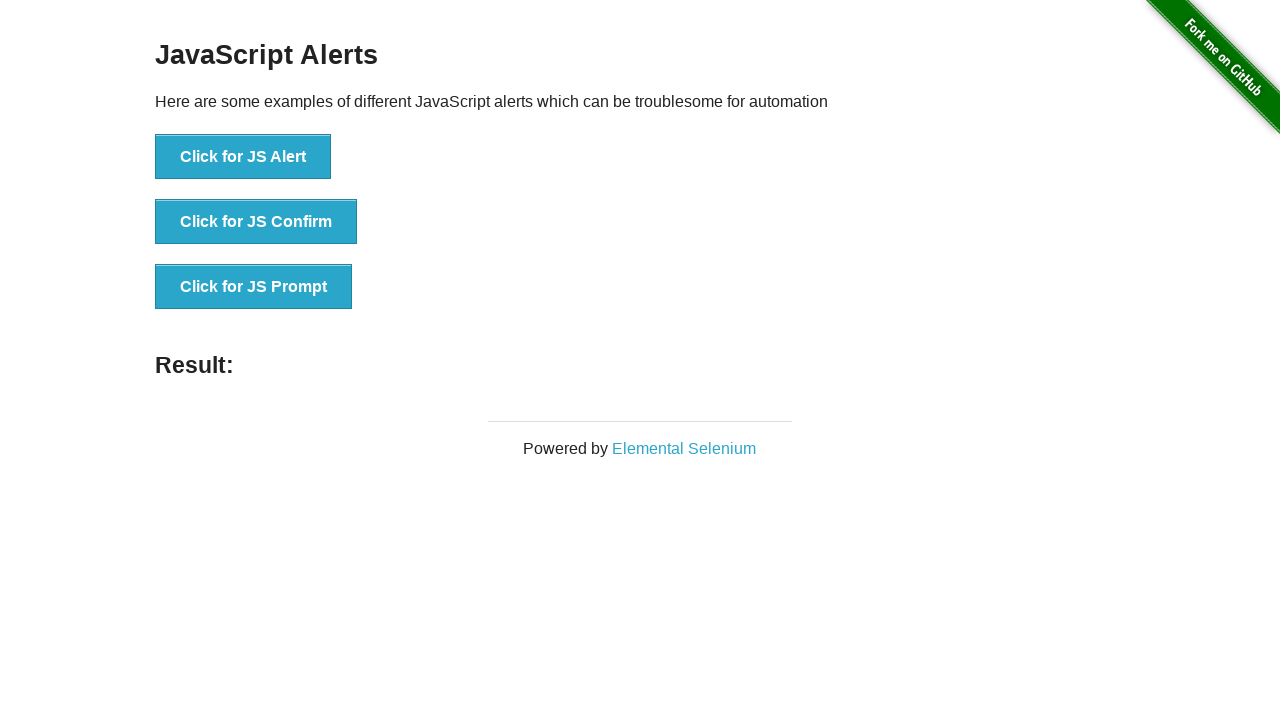

Registered dialog handler to dismiss confirmation dialogs
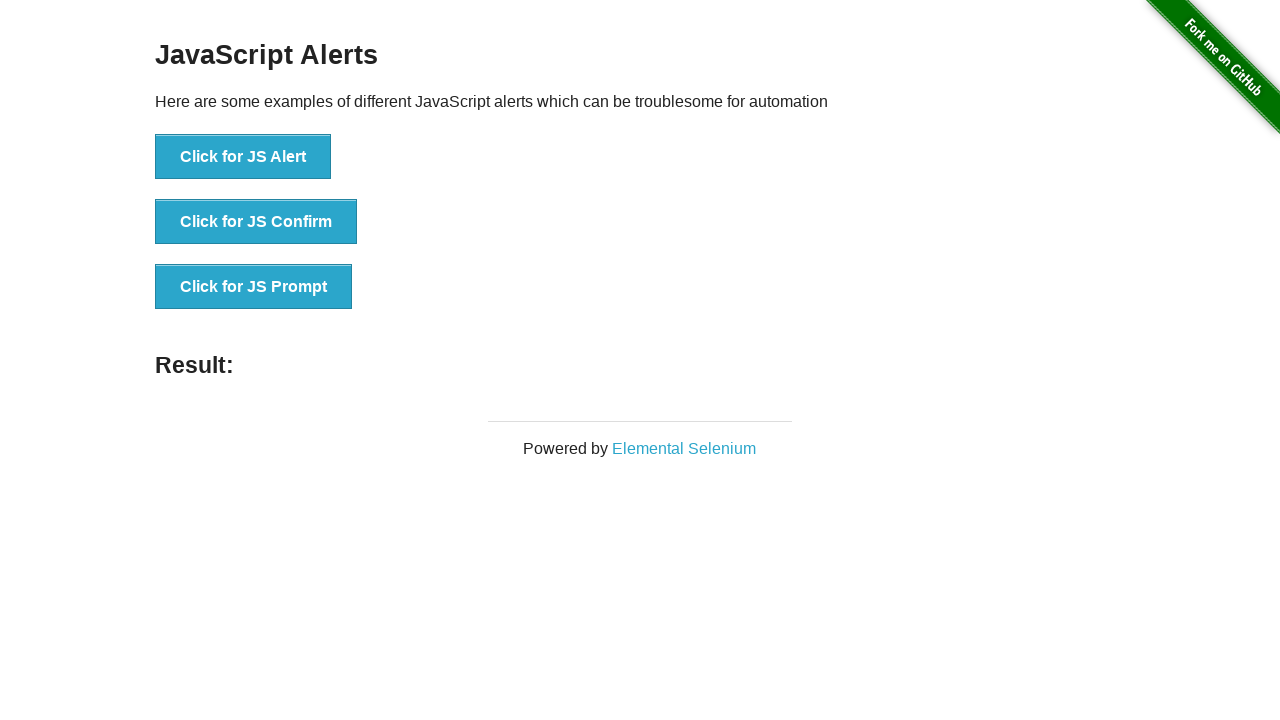

Clicked 'Click for JS Confirm' button to trigger JavaScript confirm popup at (256, 222) on button:has-text('Click for JS Confirm')
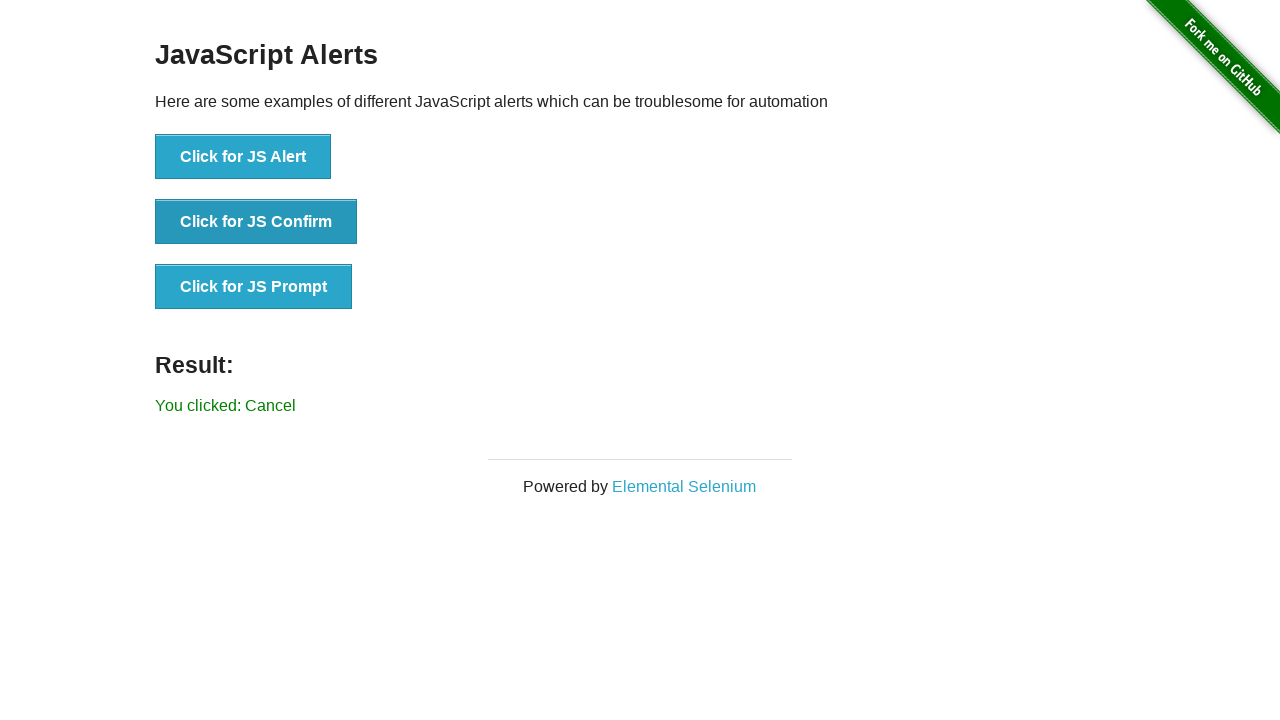

Confirmed that the alert was dismissed and result text updated to 'Cancel'
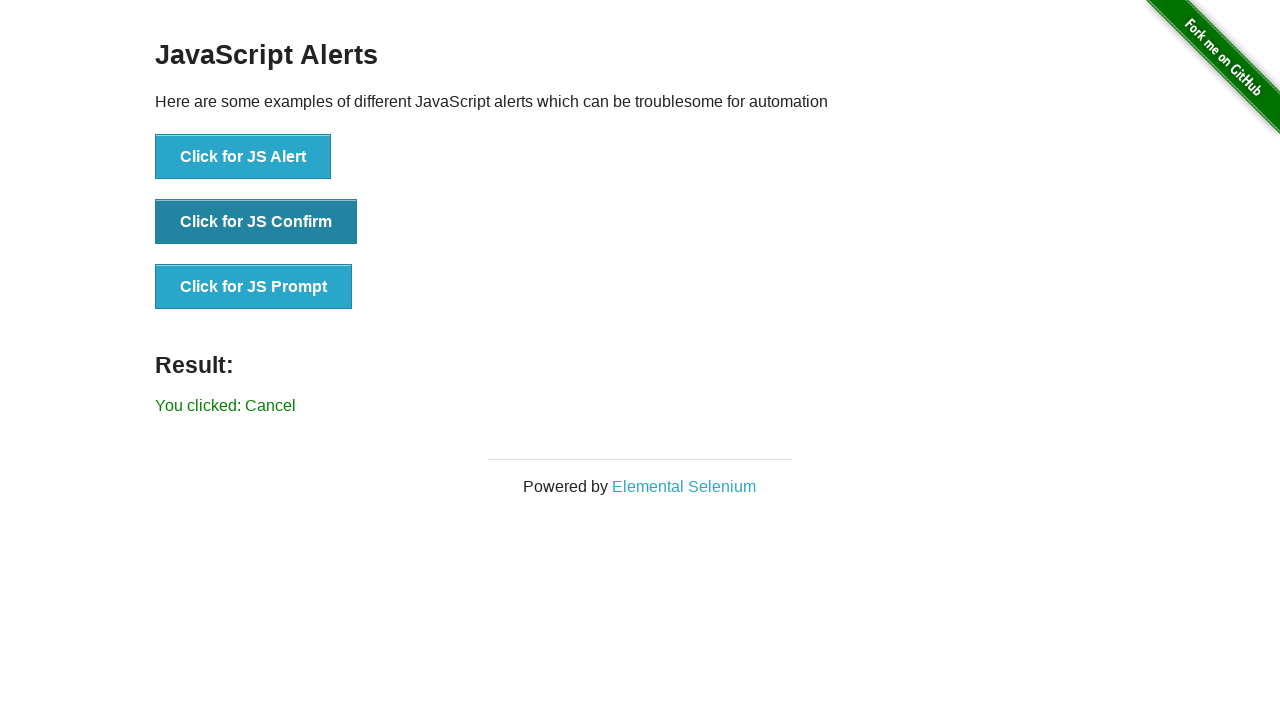

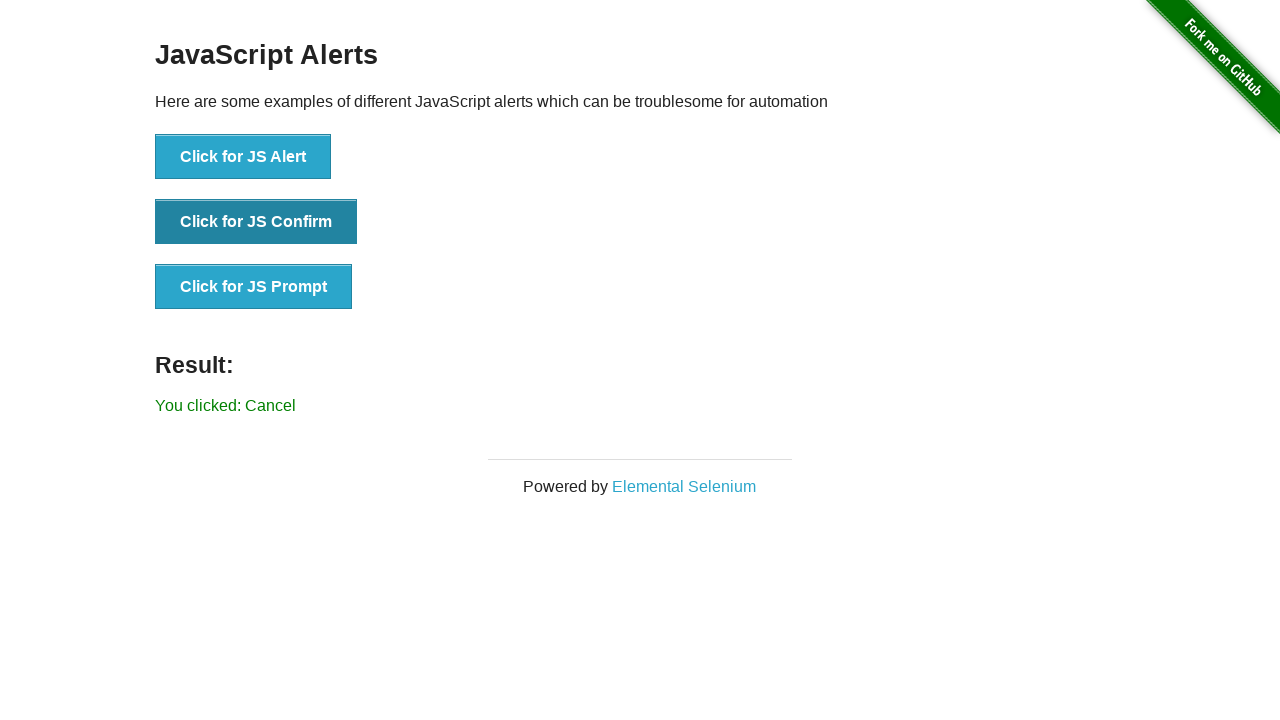